Tests dropdown selection by selecting "Option 1" using the Select class and verifying it's selected

Starting URL: http://the-internet.herokuapp.com/dropdown

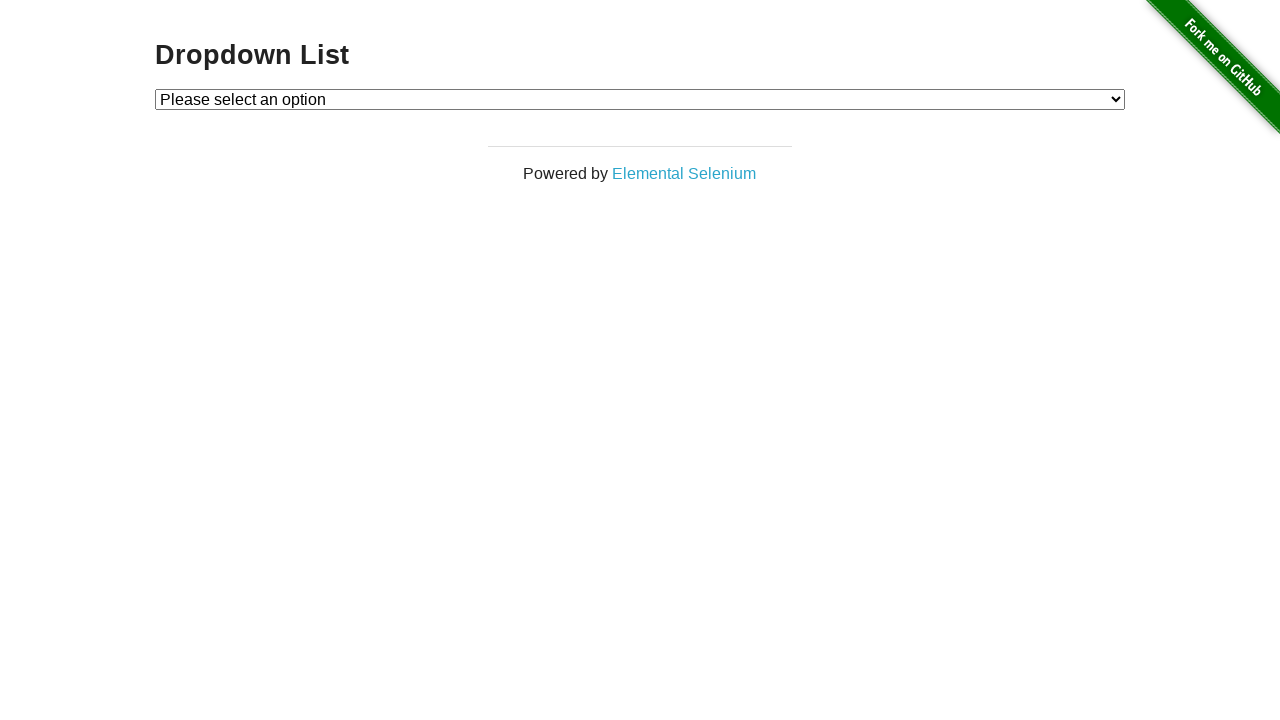

Selected 'Option 1' from dropdown by index on #dropdown
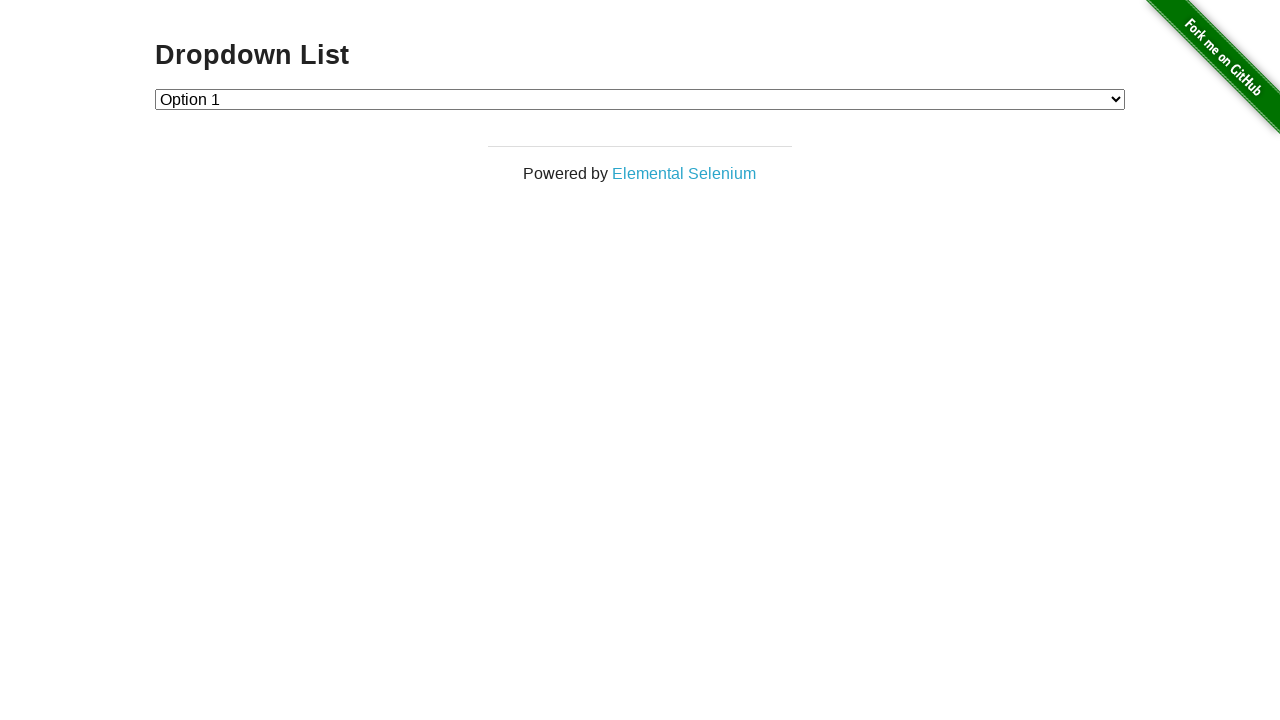

Retrieved dropdown value to verify selection
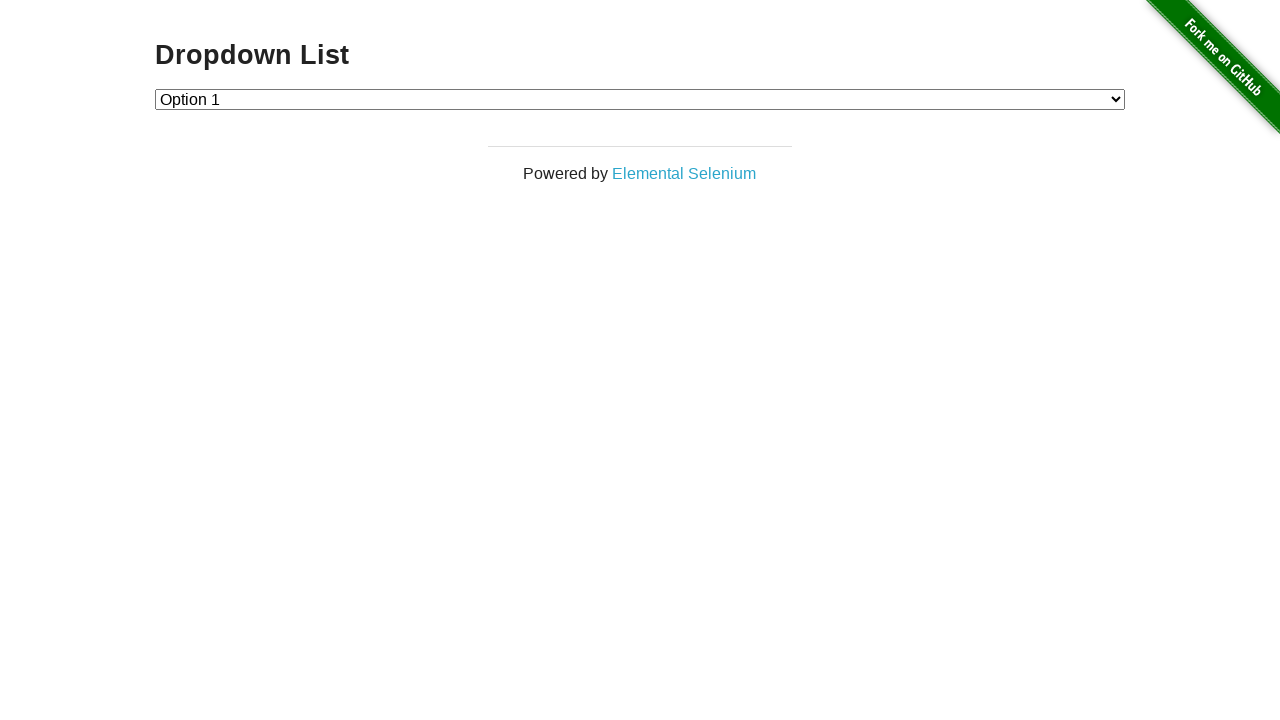

Verified dropdown value is '1' as expected
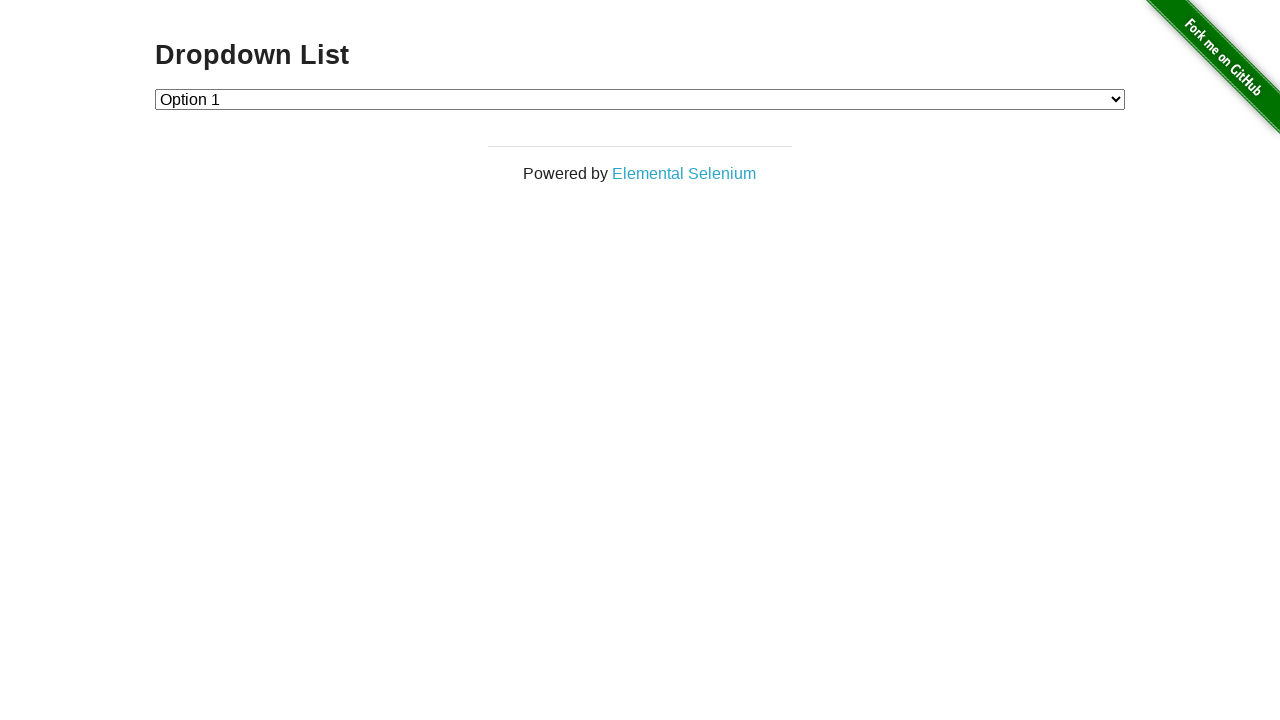

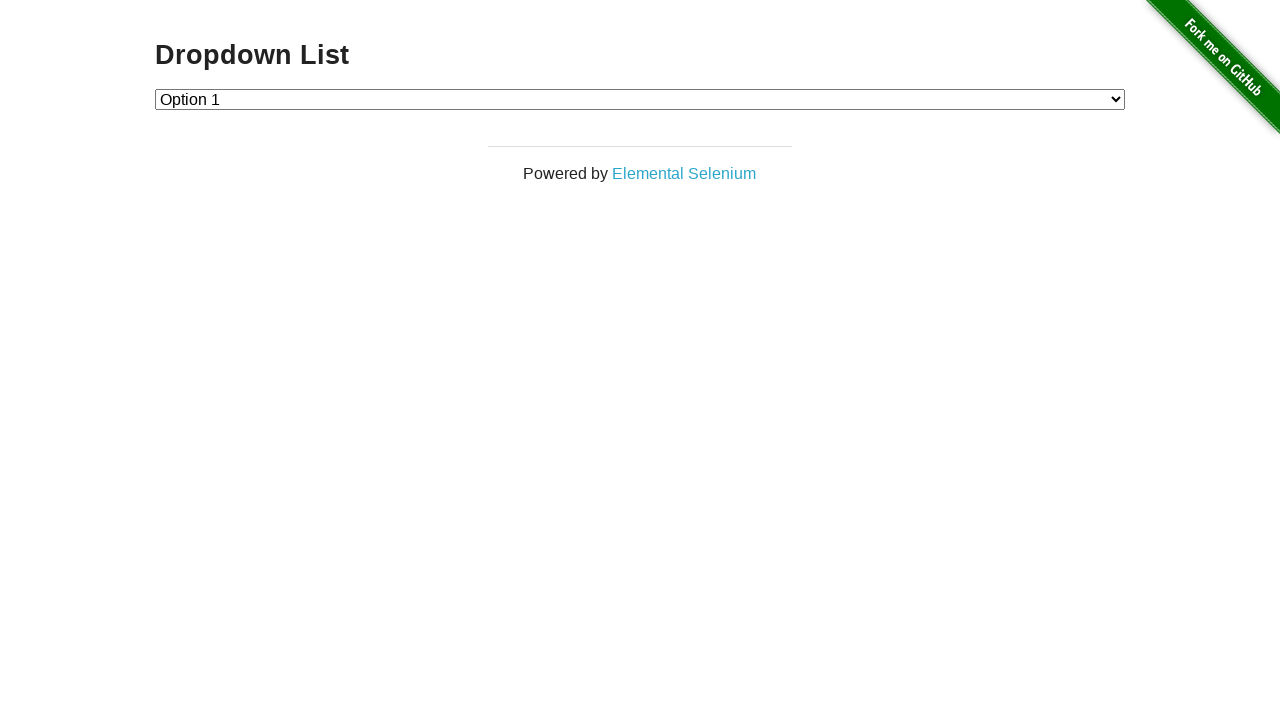